Navigates to the Fanli website homepage and verifies it loads successfully

Starting URL: http://www.fanli.com/

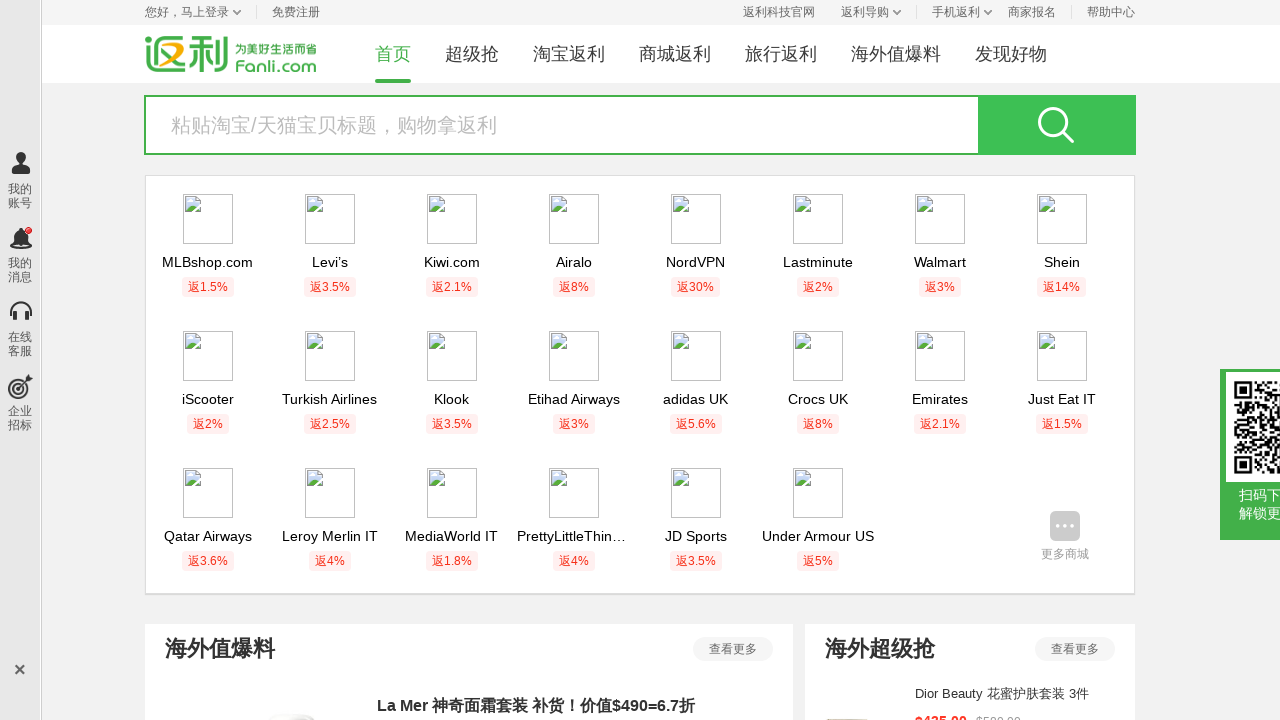

Navigated to Fanli website homepage
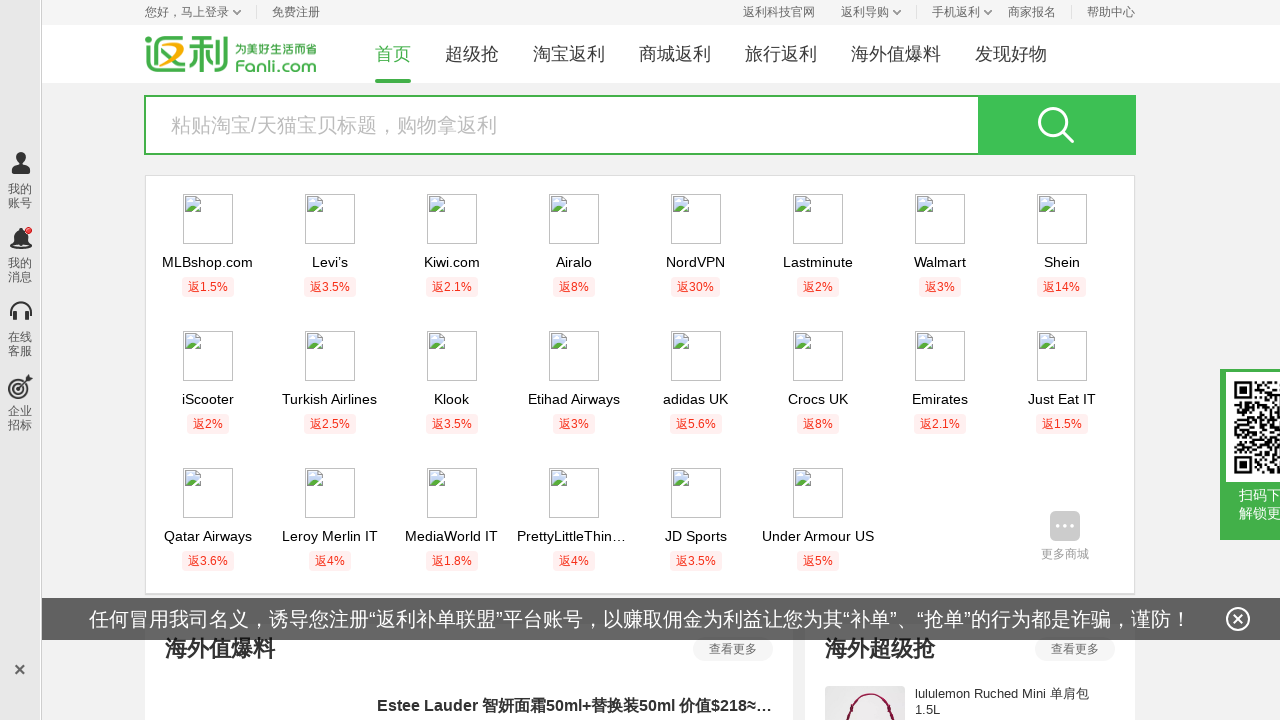

Fanli homepage loaded successfully with network idle
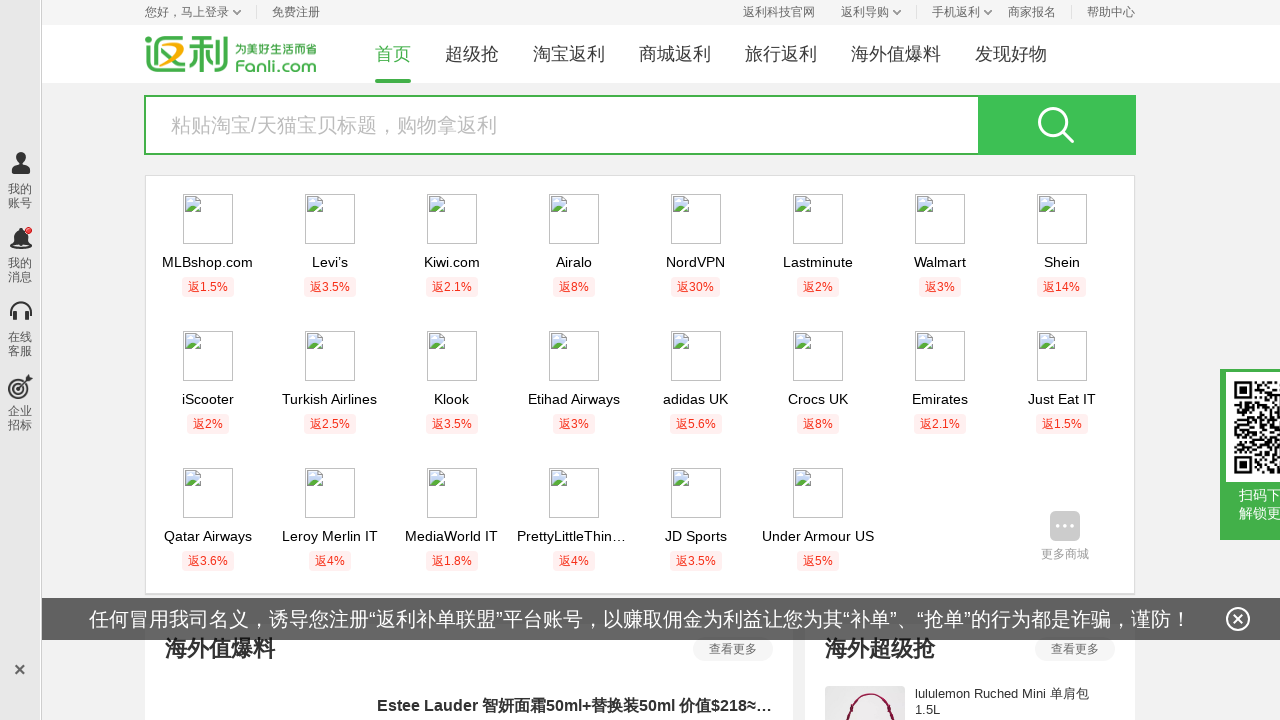

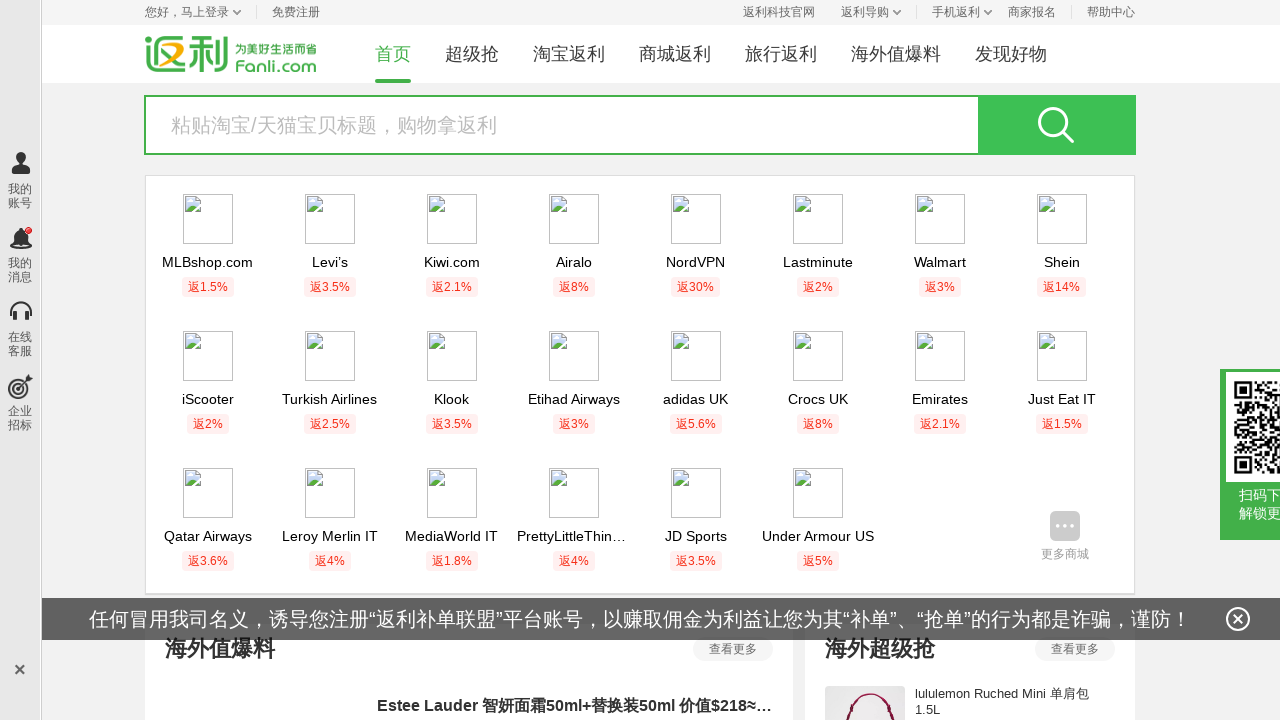